Tests that edits are saved when the input field loses focus (blur event)

Starting URL: https://demo.playwright.dev/todomvc

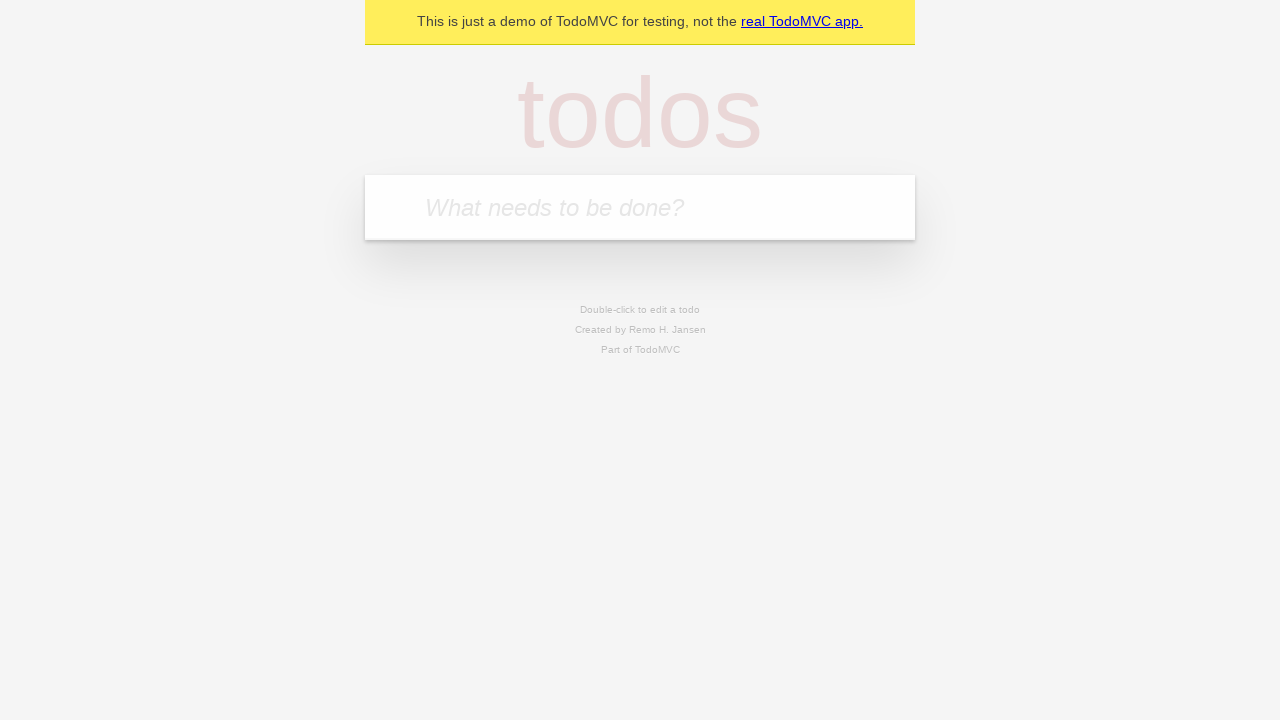

Filled input field with first todo: 'buy some cheese' on internal:attr=[placeholder="What needs to be done?"i]
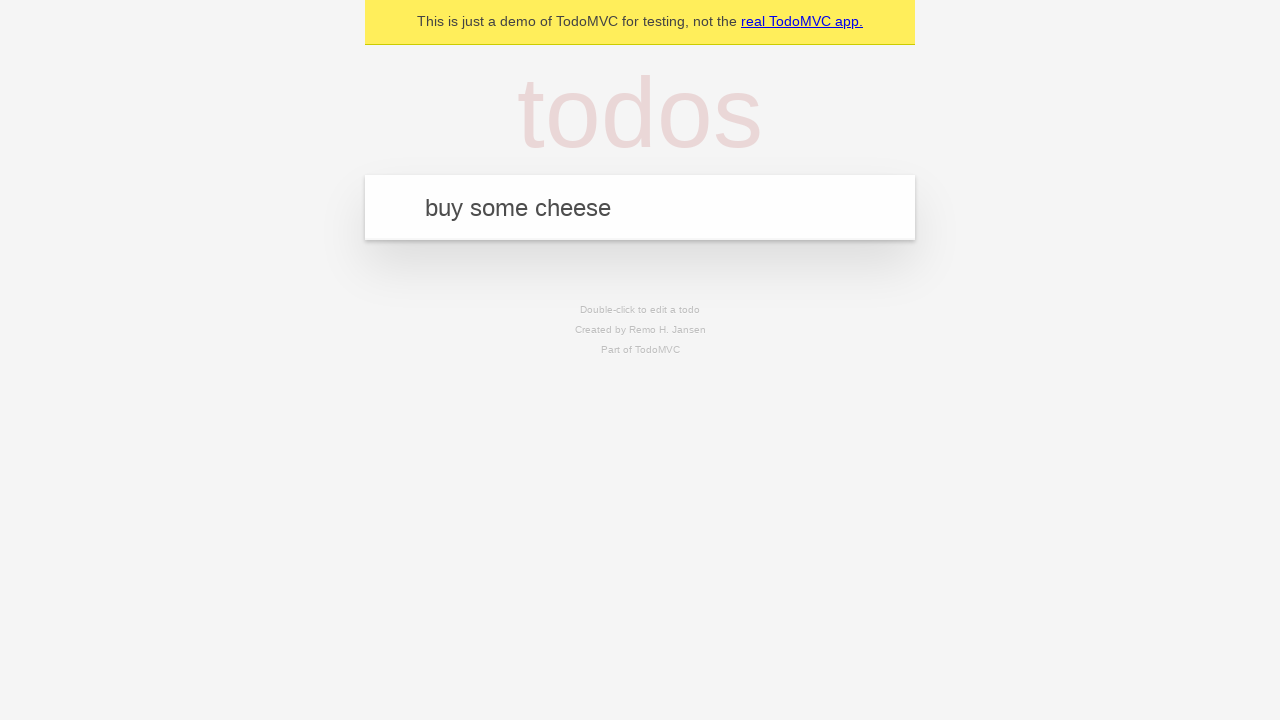

Pressed Enter to create first todo on internal:attr=[placeholder="What needs to be done?"i]
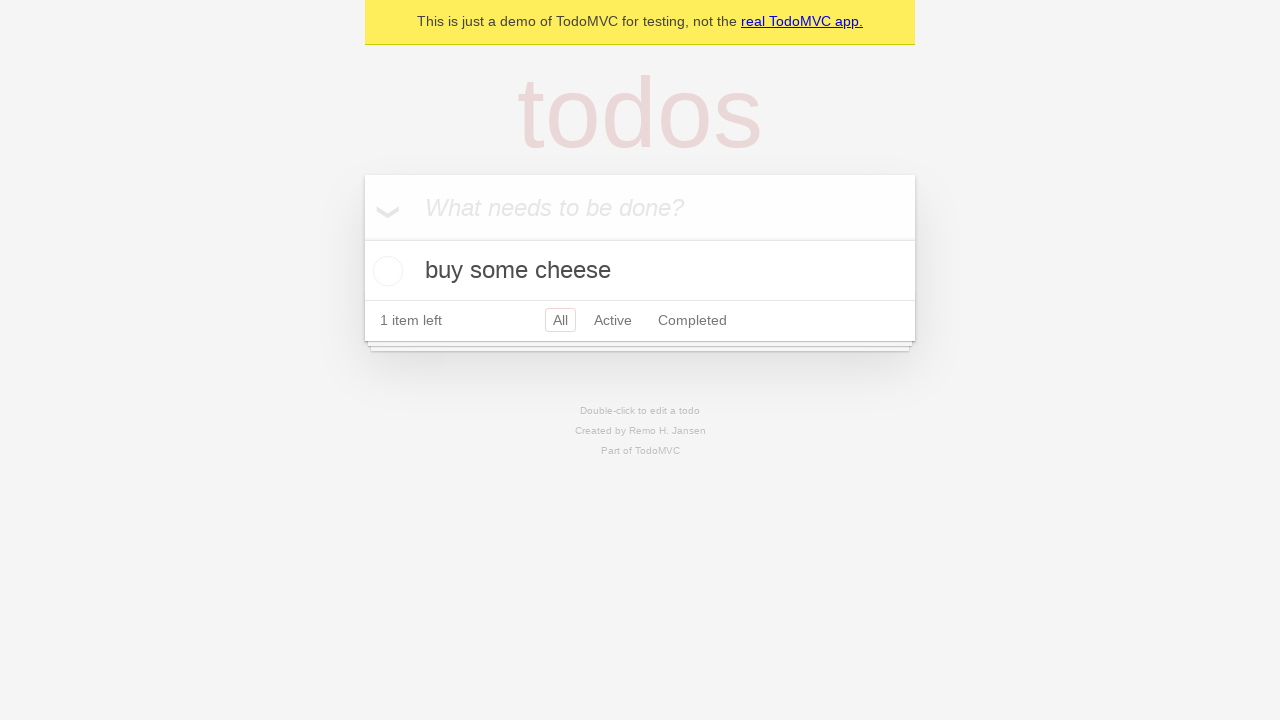

Filled input field with second todo: 'feed the cat' on internal:attr=[placeholder="What needs to be done?"i]
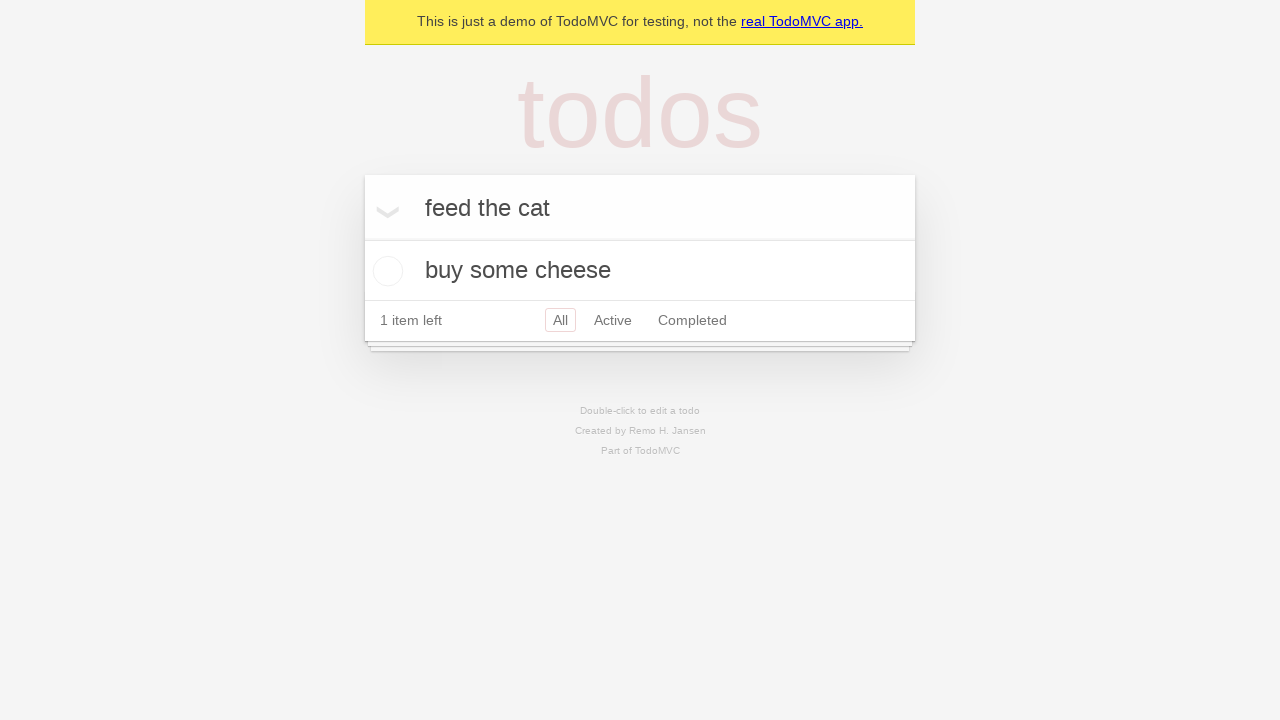

Pressed Enter to create second todo on internal:attr=[placeholder="What needs to be done?"i]
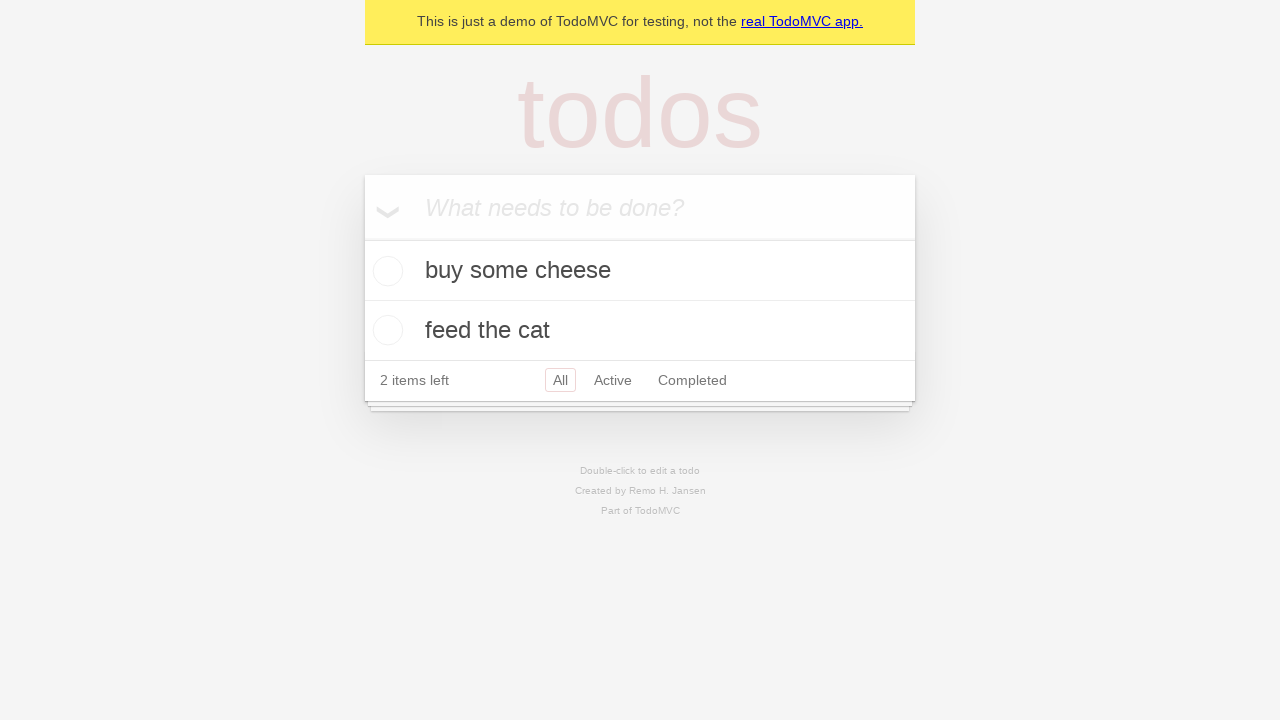

Filled input field with third todo: 'book a doctors appointment' on internal:attr=[placeholder="What needs to be done?"i]
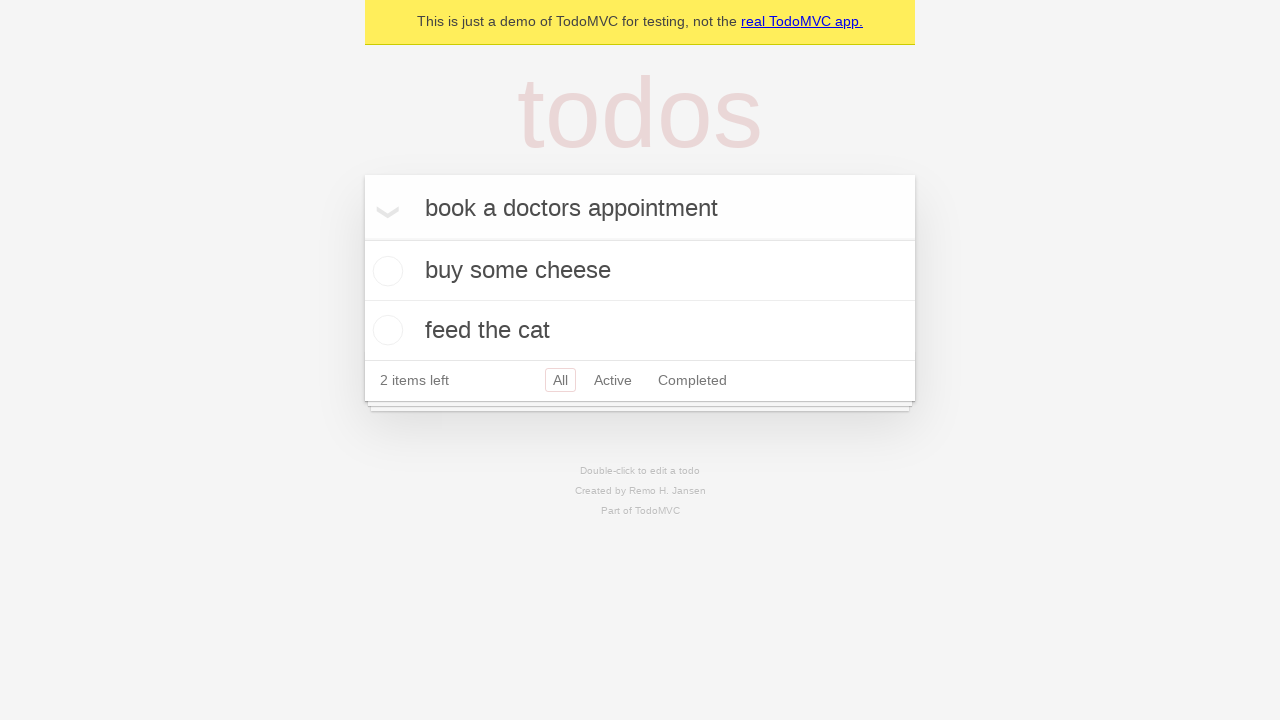

Pressed Enter to create third todo on internal:attr=[placeholder="What needs to be done?"i]
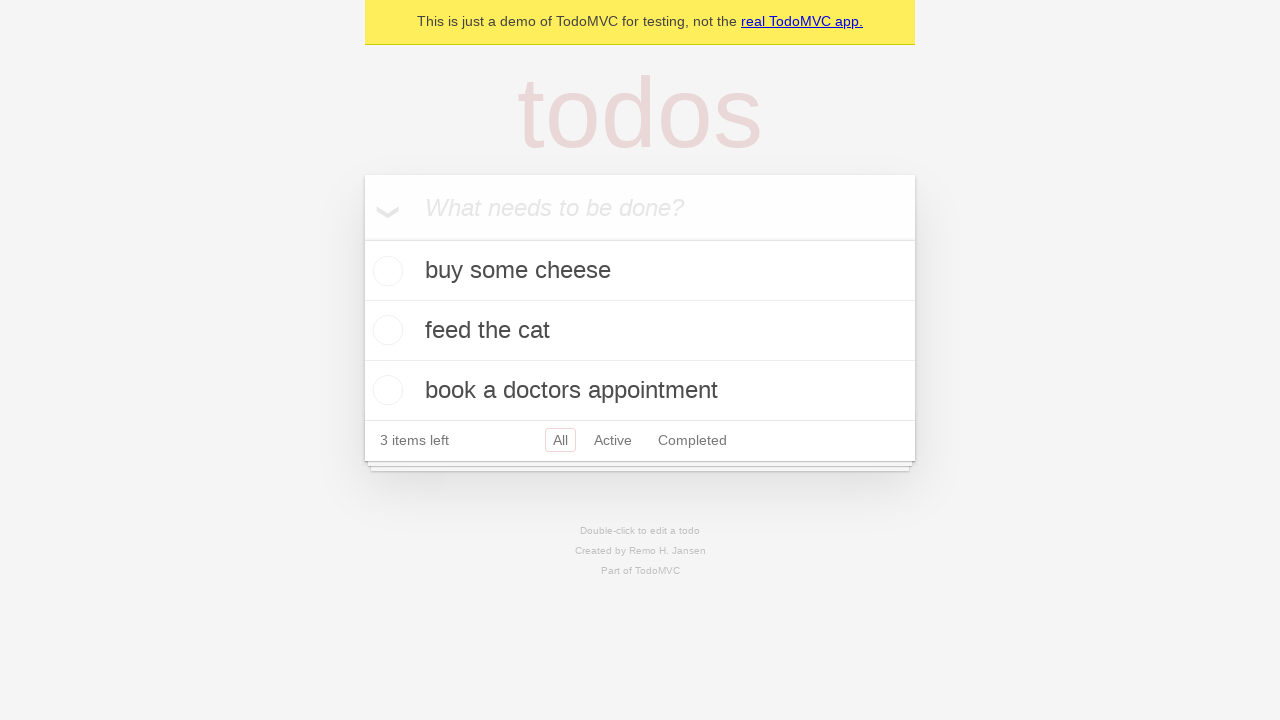

Double-clicked second todo item to enter edit mode at (640, 331) on internal:testid=[data-testid="todo-item"s] >> nth=1
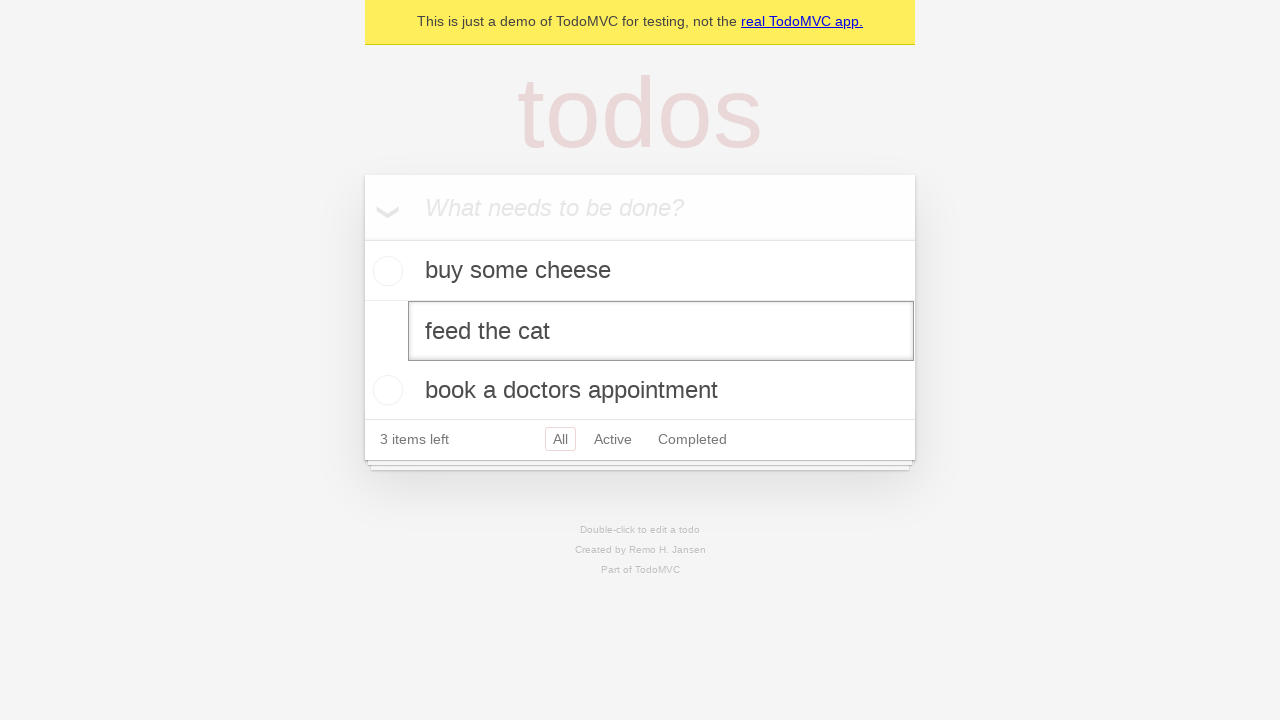

Filled edit textbox with new value: 'buy some sausages' on internal:testid=[data-testid="todo-item"s] >> nth=1 >> internal:role=textbox[nam
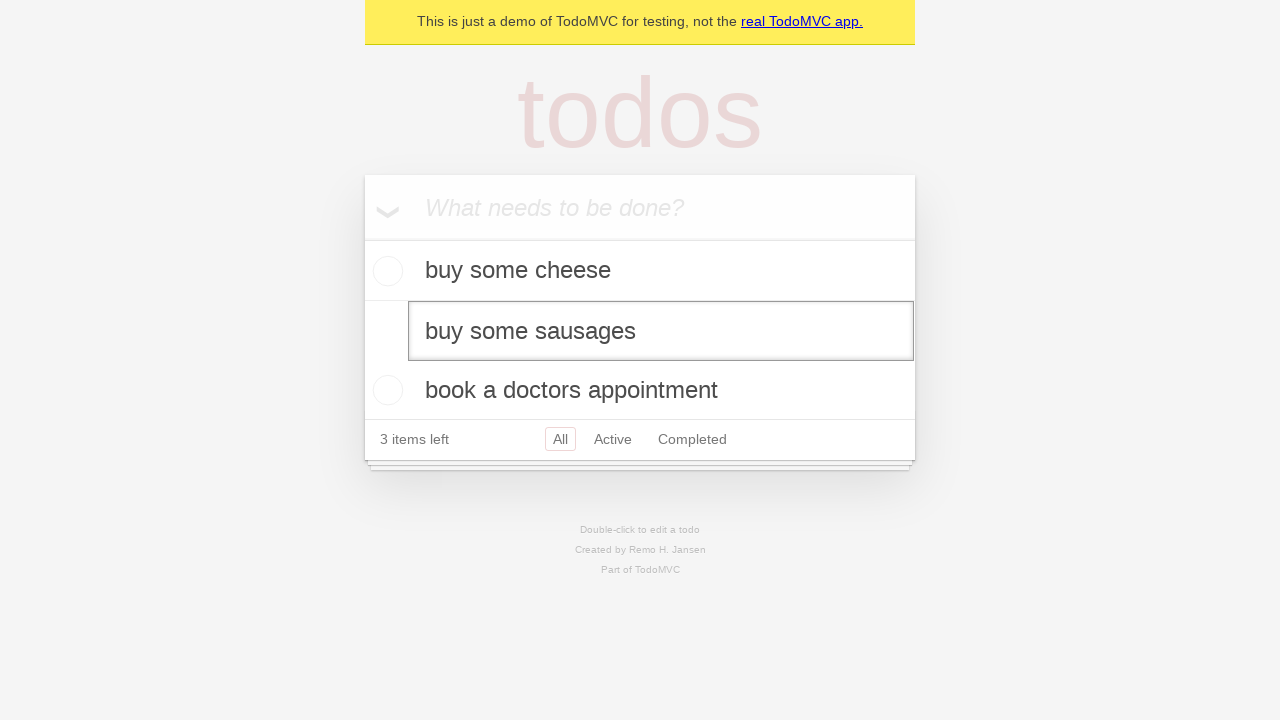

Dispatched blur event on edit textbox to save changes
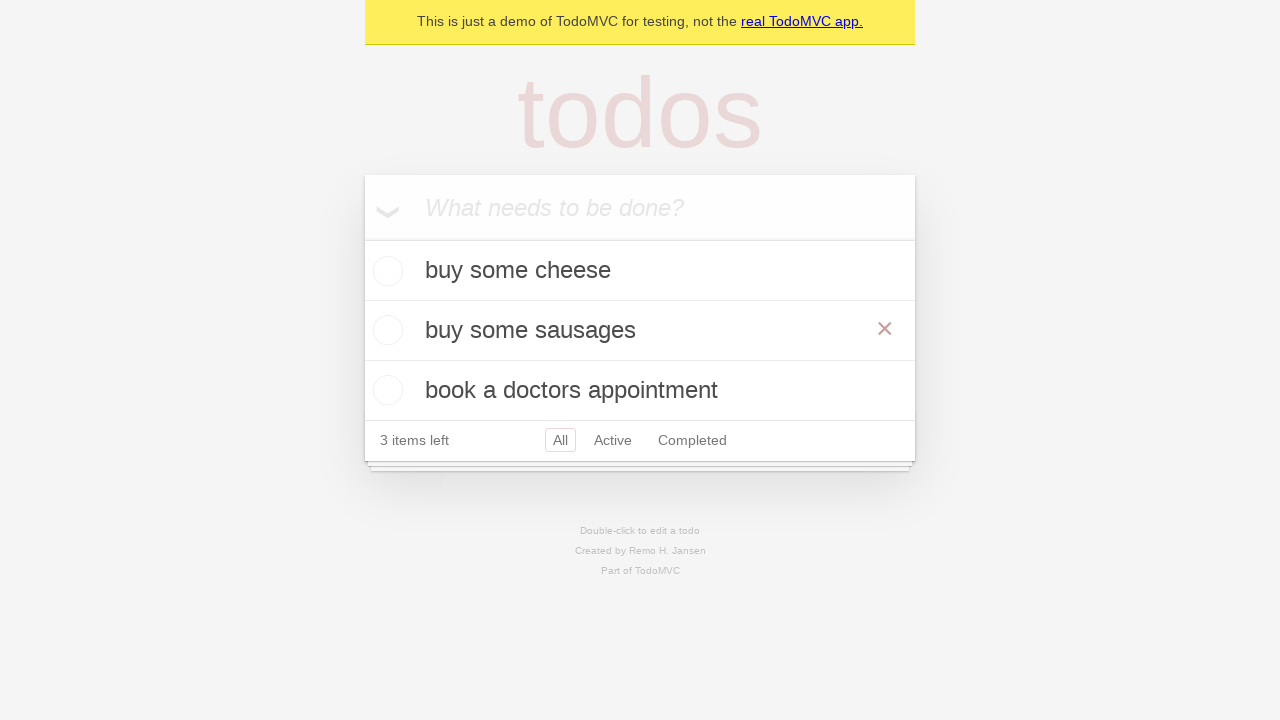

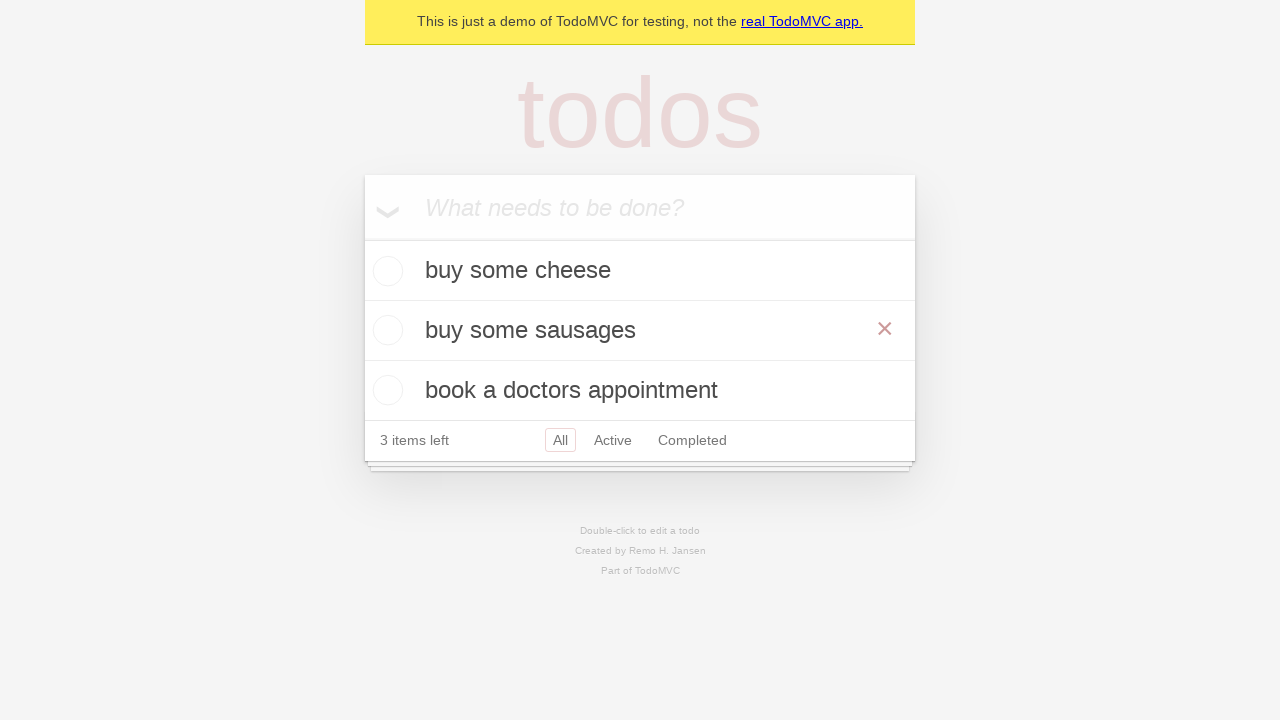